Tests JavaScript alert handling by clicking a button to trigger an alert, accepting it, and verifying the result message is displayed on the page.

Starting URL: https://the-internet.herokuapp.com/javascript_alerts

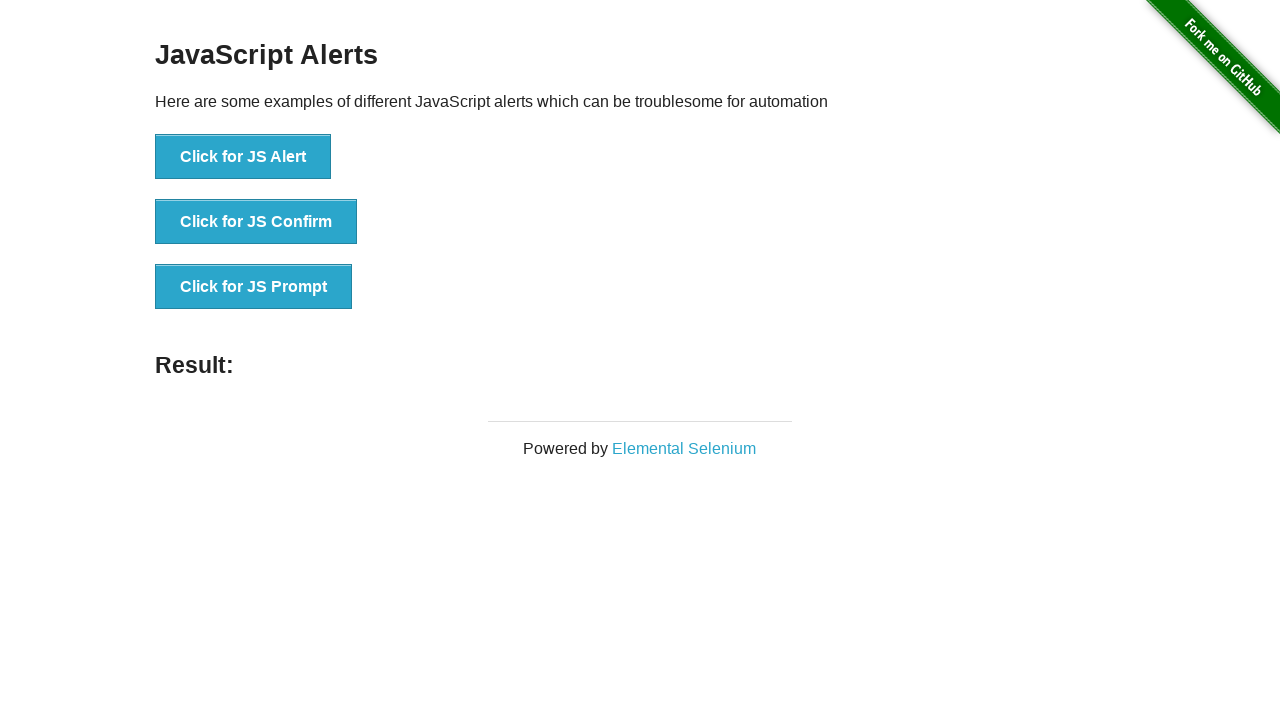

Clicked button to trigger JavaScript alert at (243, 157) on xpath=//*[@id='content']/div/ul/li[1]/button
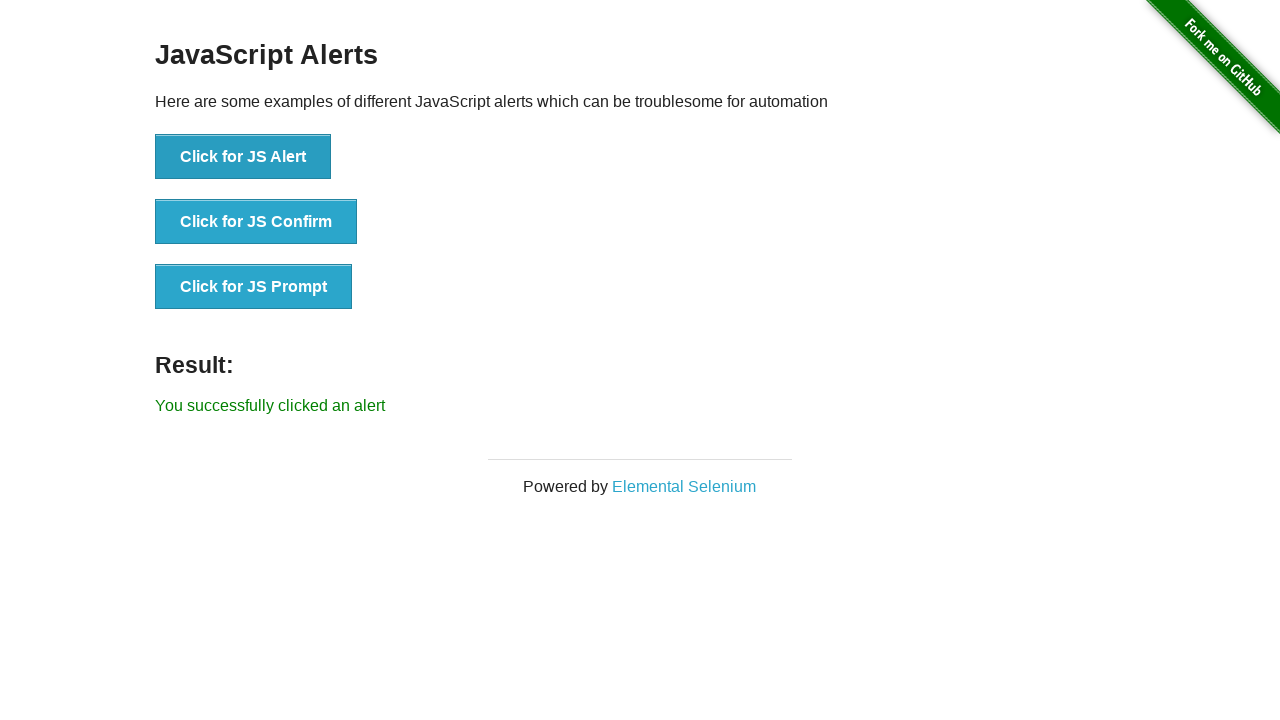

Set up dialog handler to automatically accept alerts
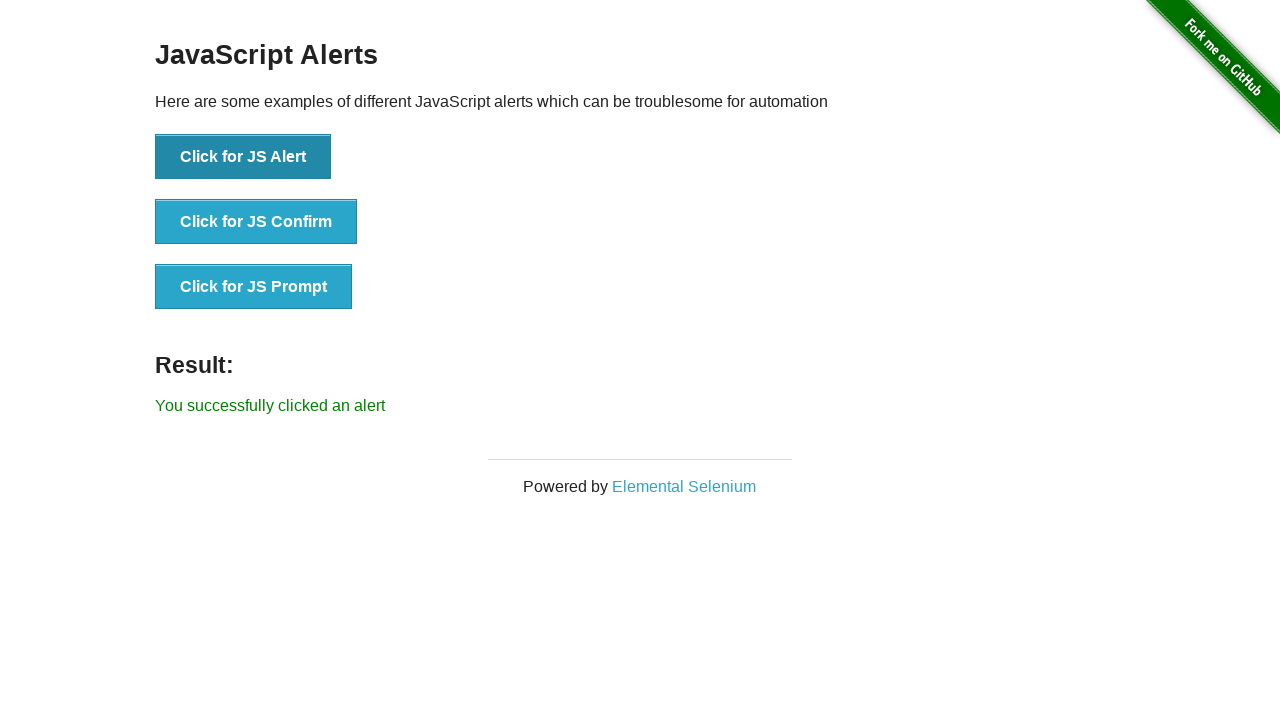

Clicked button to trigger JS Alert with handler in place at (243, 157) on button:has-text('Click for JS Alert')
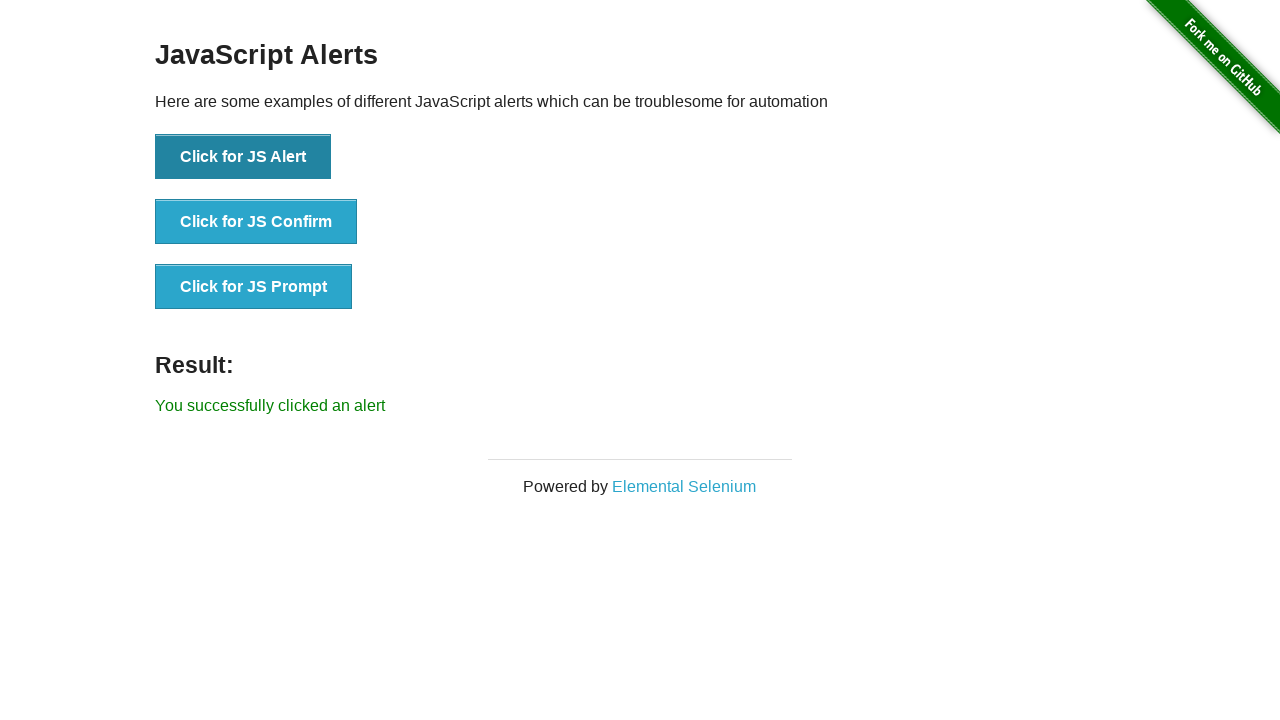

Result message element appeared on the page
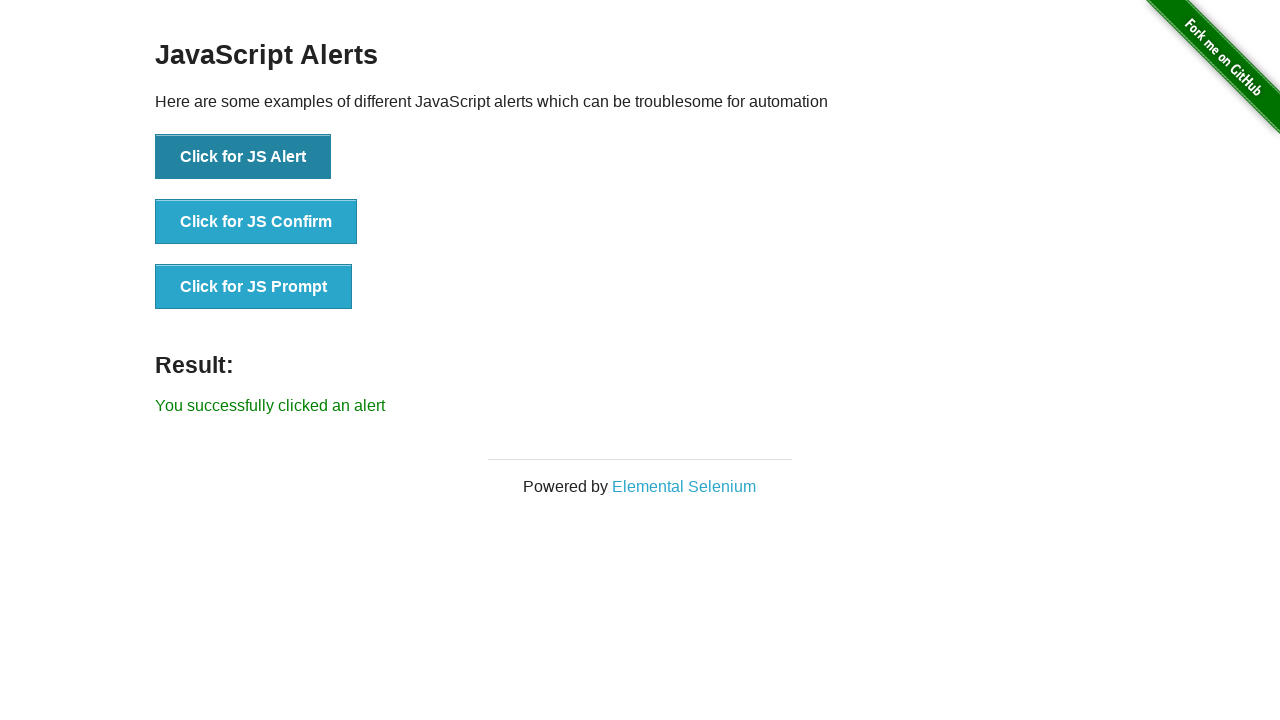

Retrieved result message: 'You successfully clicked an alert'
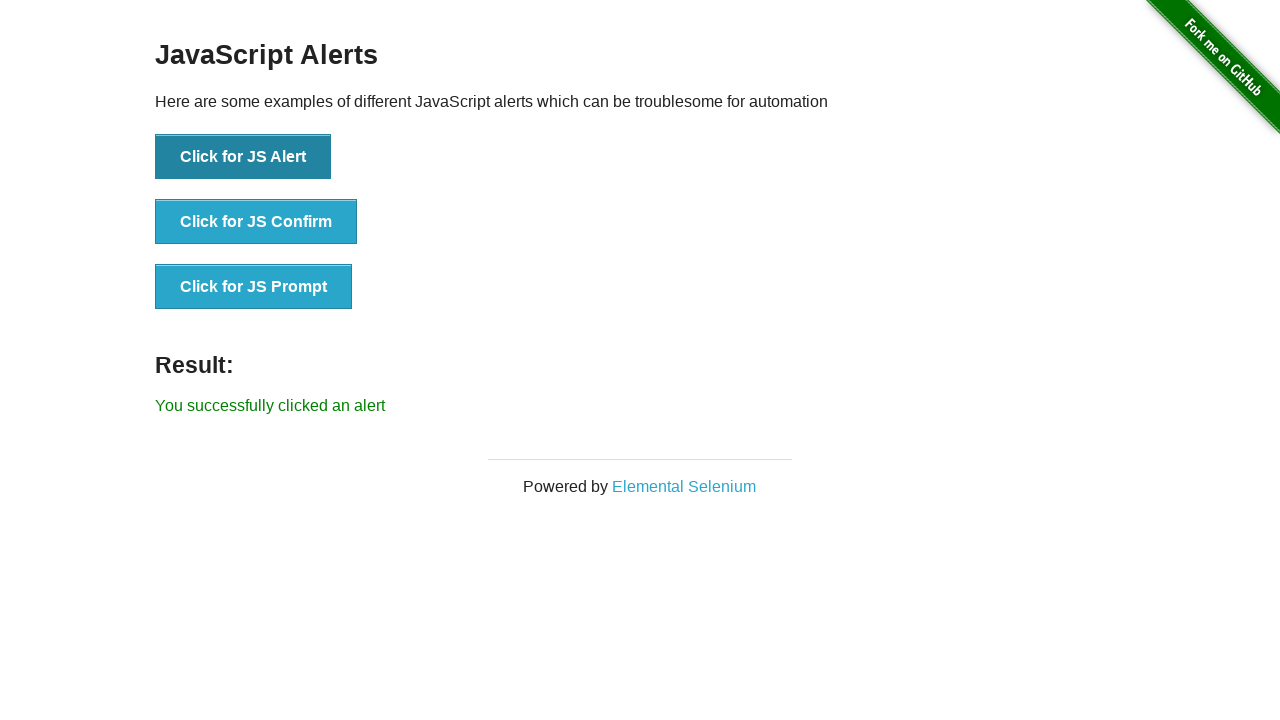

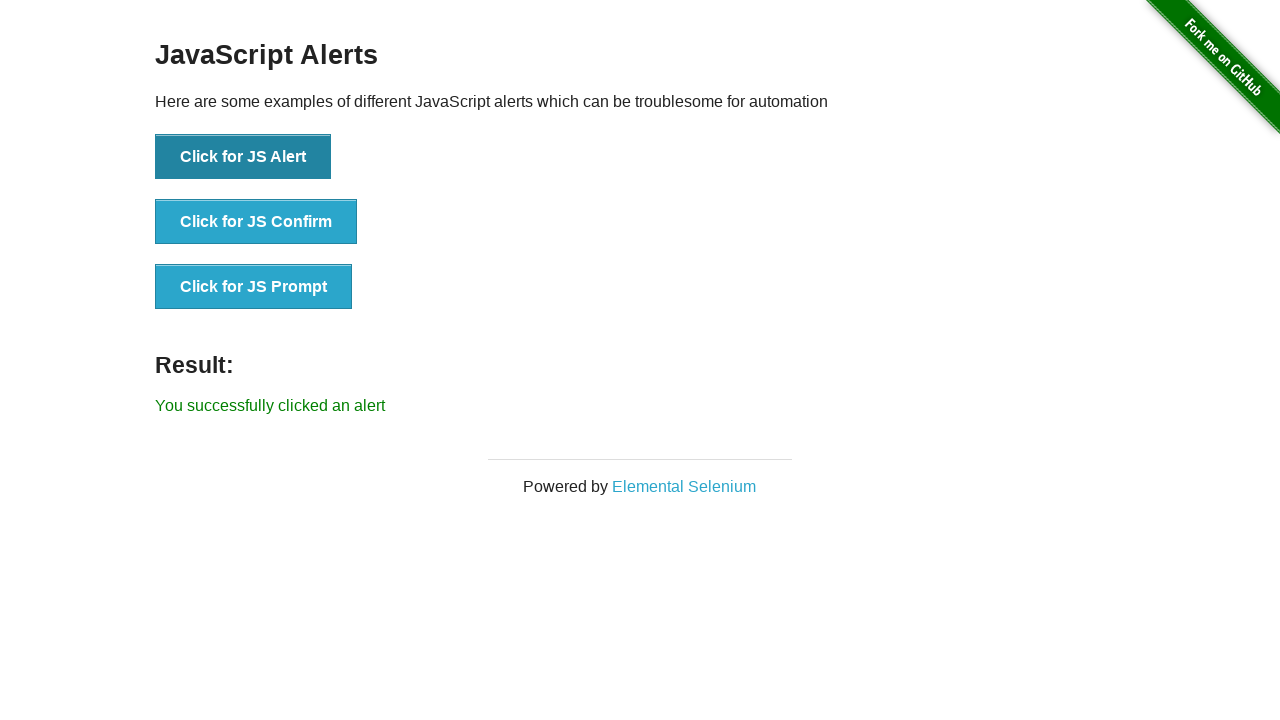